Tests iframe handling by switching to an iframe, entering text in a textbox within the iframe, and switching back to the main frame

Starting URL: http://demo.automationtesting.in/Frames.html

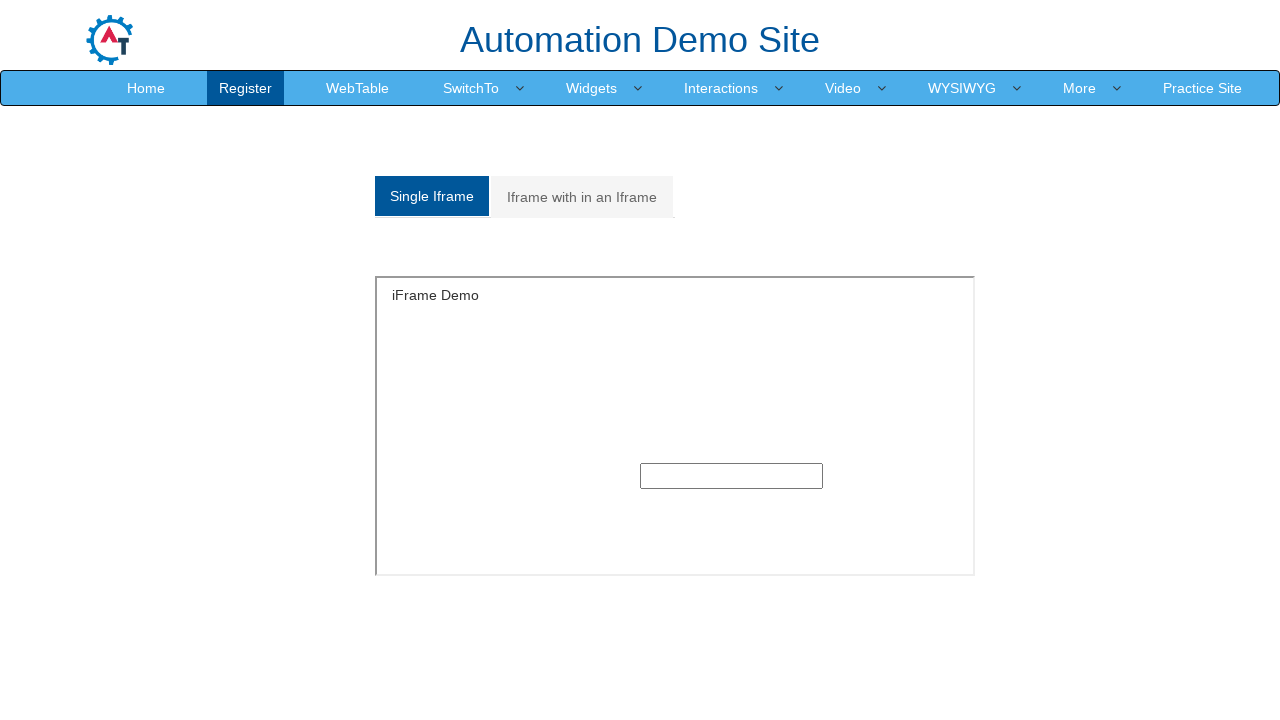

Located iframe with id 'singleframe'
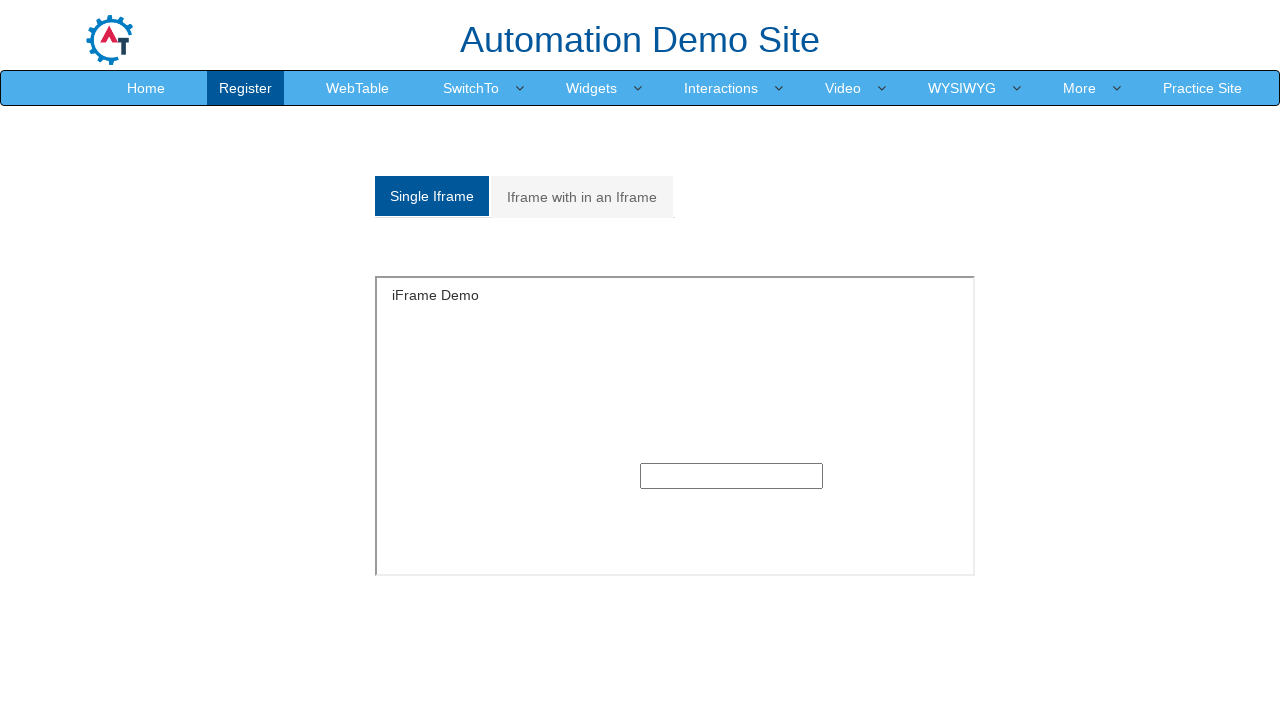

Filled textbox within iframe with 'Krushna' on #singleframe >> internal:control=enter-frame >> input[type='text']
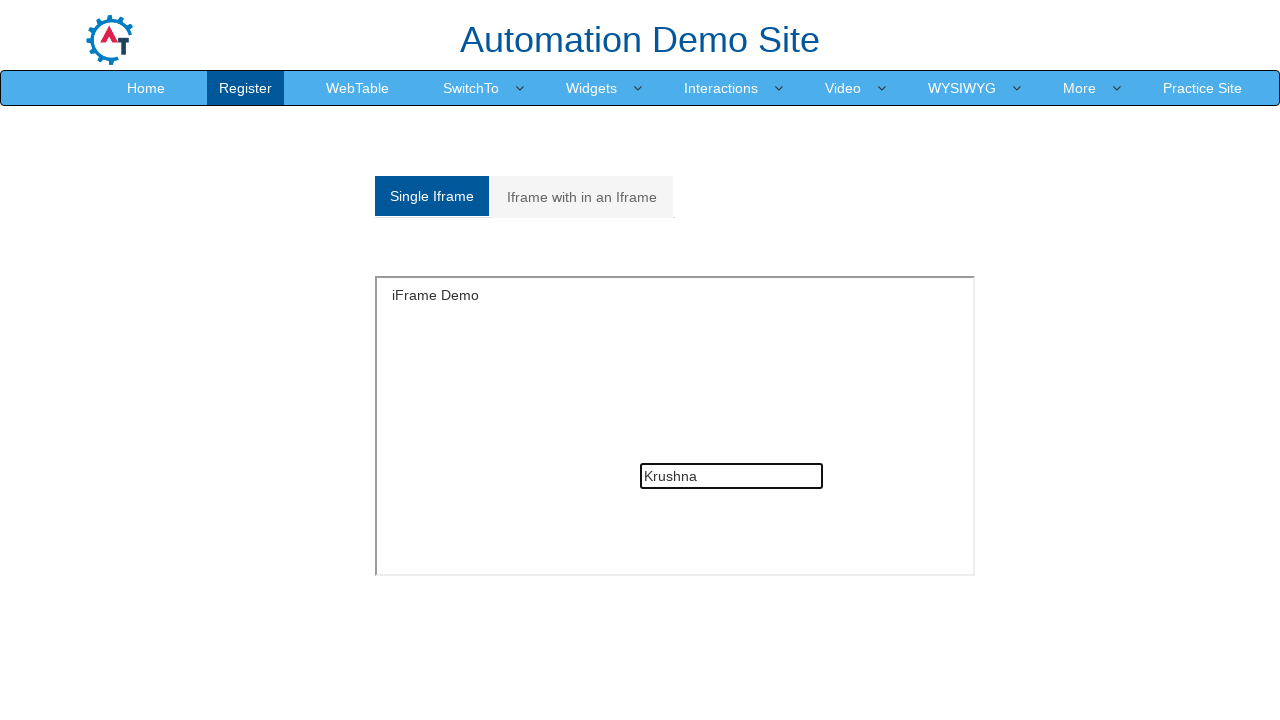

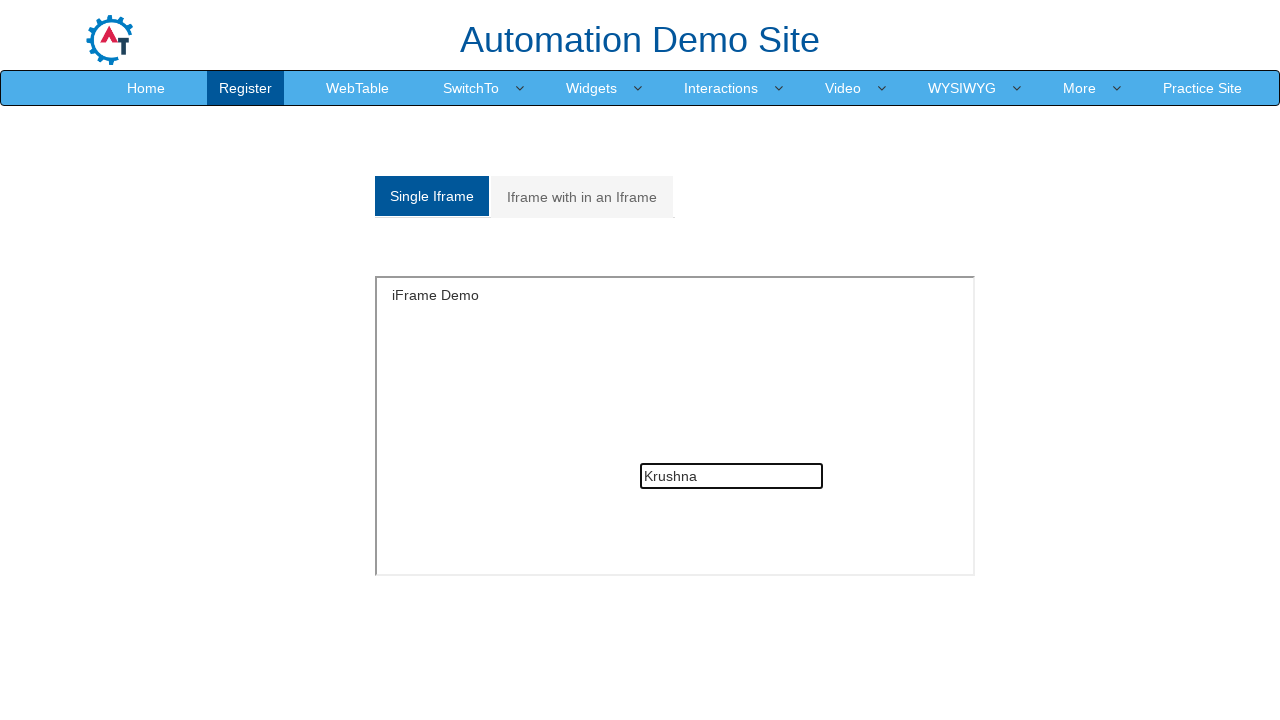